Tests an online addition calculator by entering two numbers and clicking the add button to verify the calculator functionality

Starting URL: https://www.marshu.com/articles/calculate-addition-calculator-add-two-numbers.php

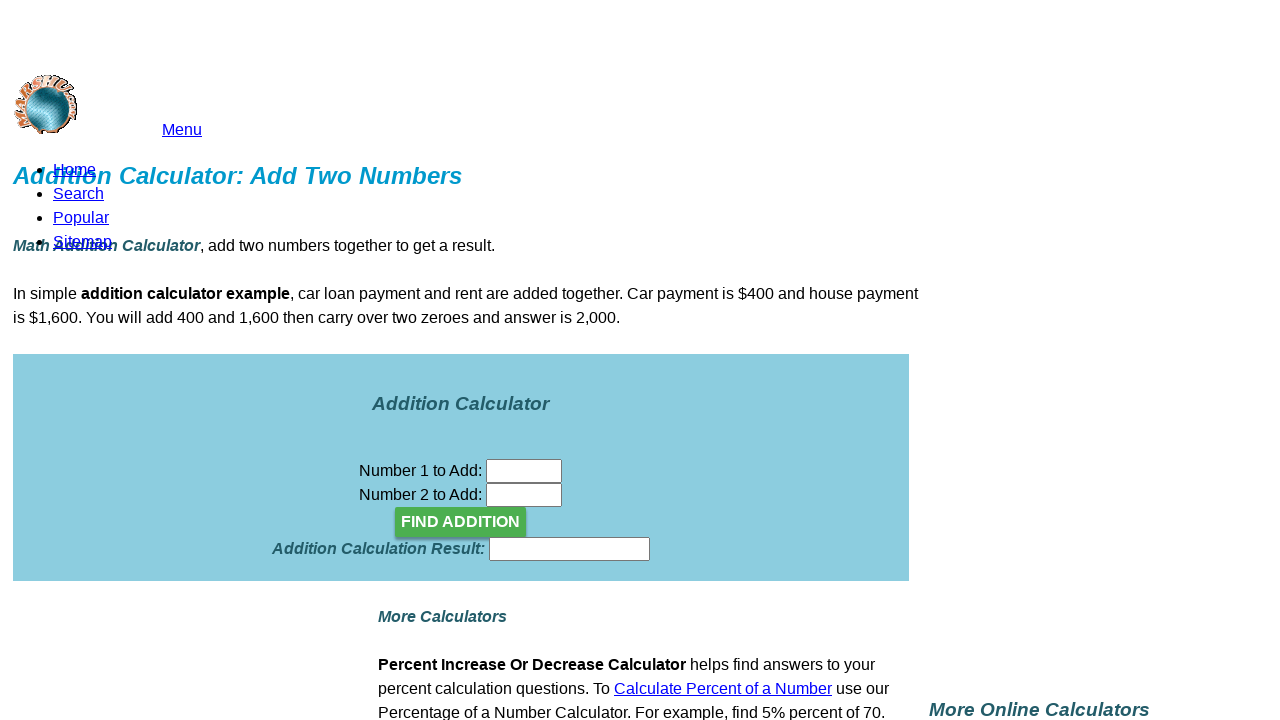

Entered first number '123' into the calculator on input[name='n01']
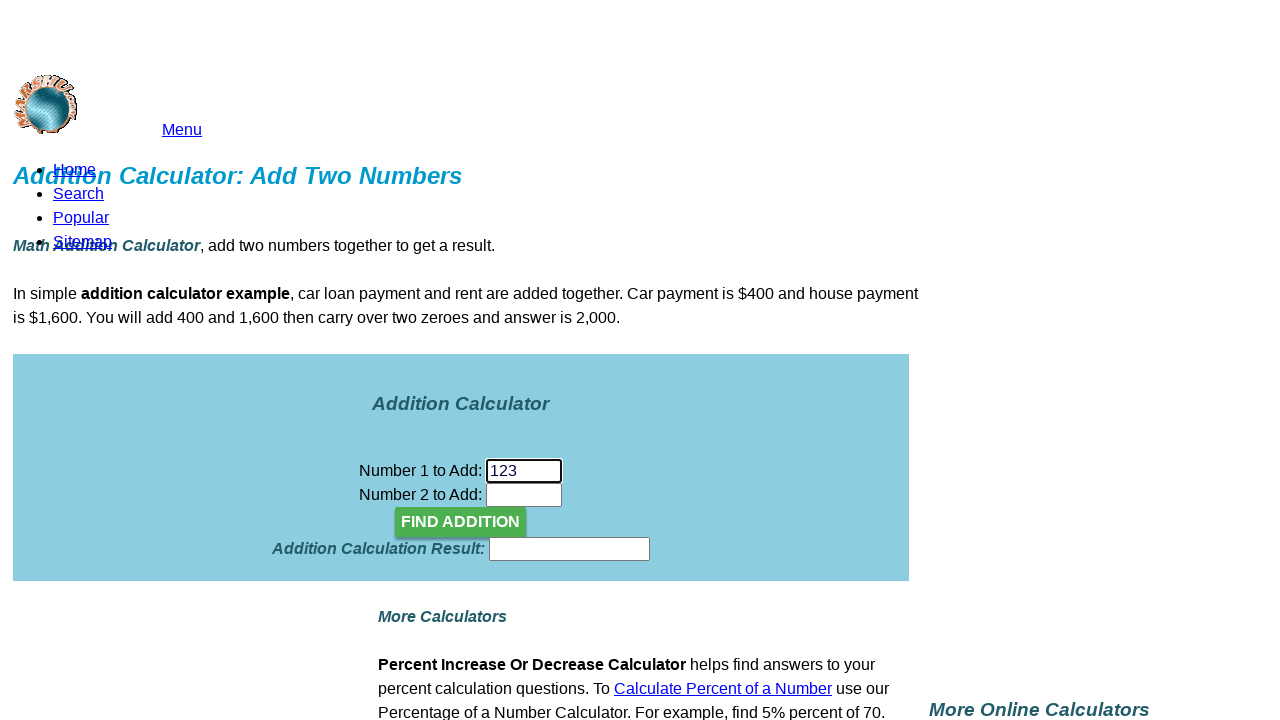

Entered second number '456' into the calculator on input[name='n02']
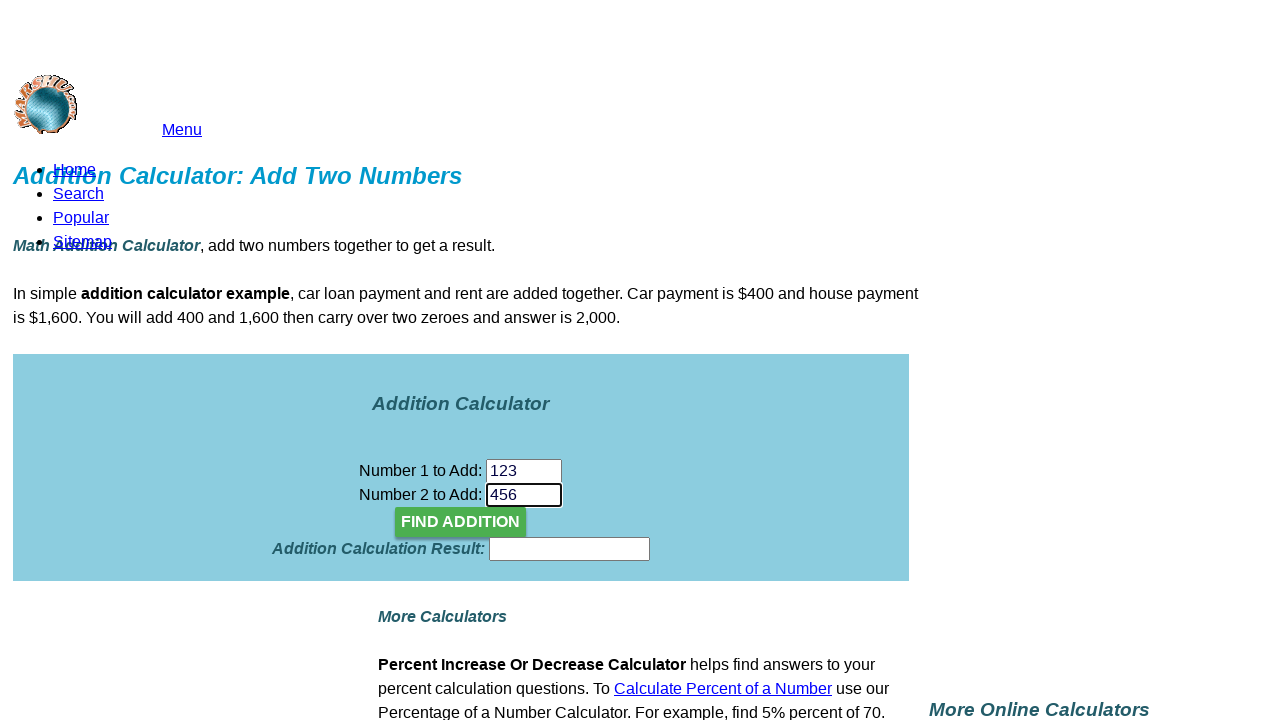

Clicked the 'Find Addition' button to perform calculation at (461, 522) on input[value='Find Addition']
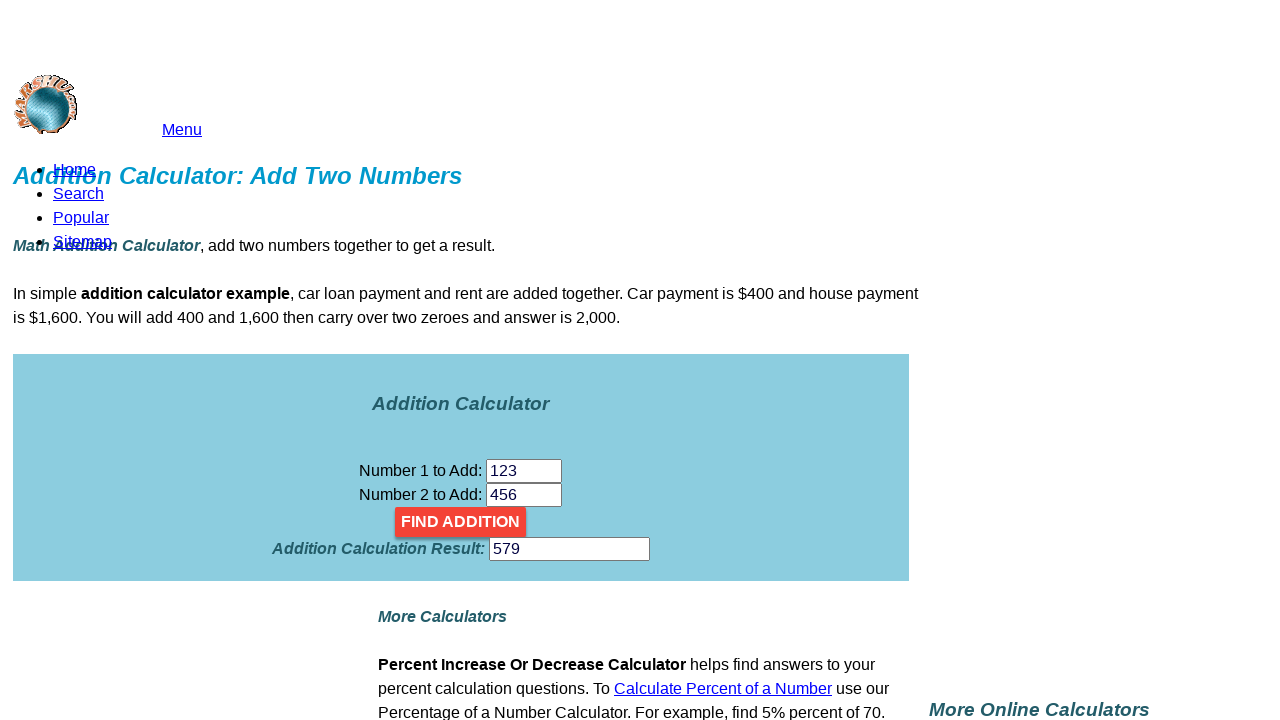

Waited for calculation result to be displayed
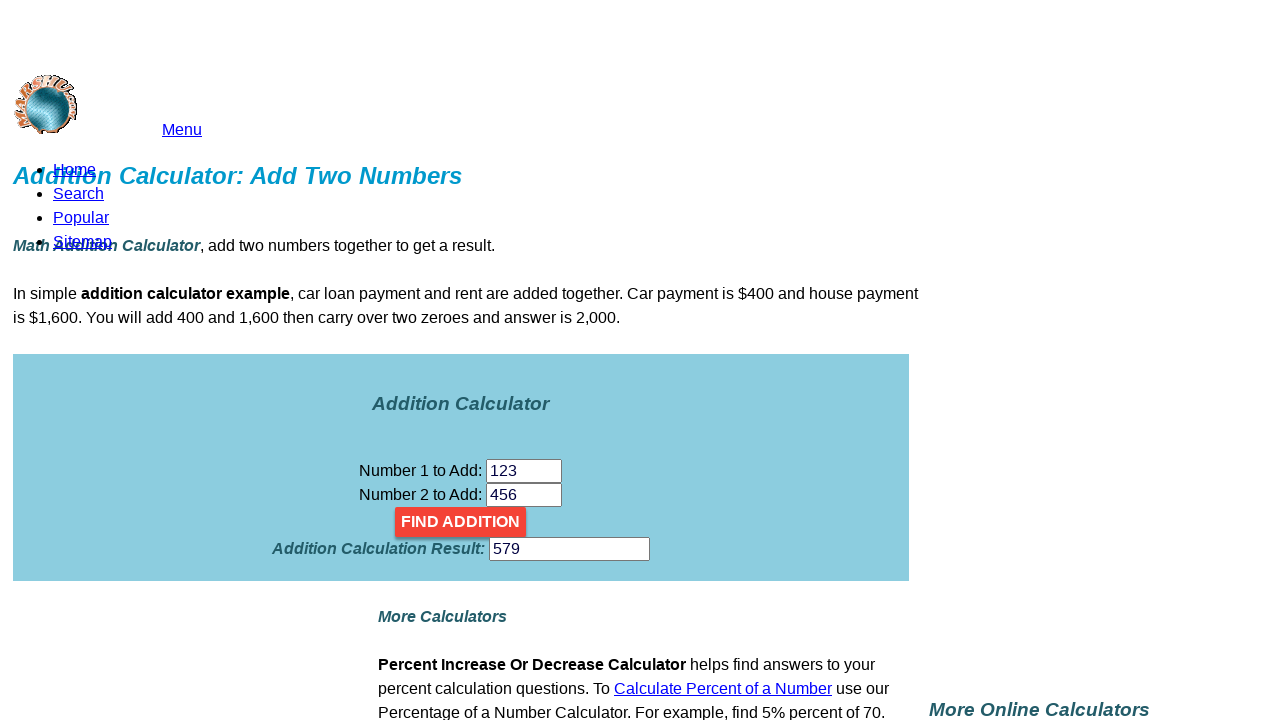

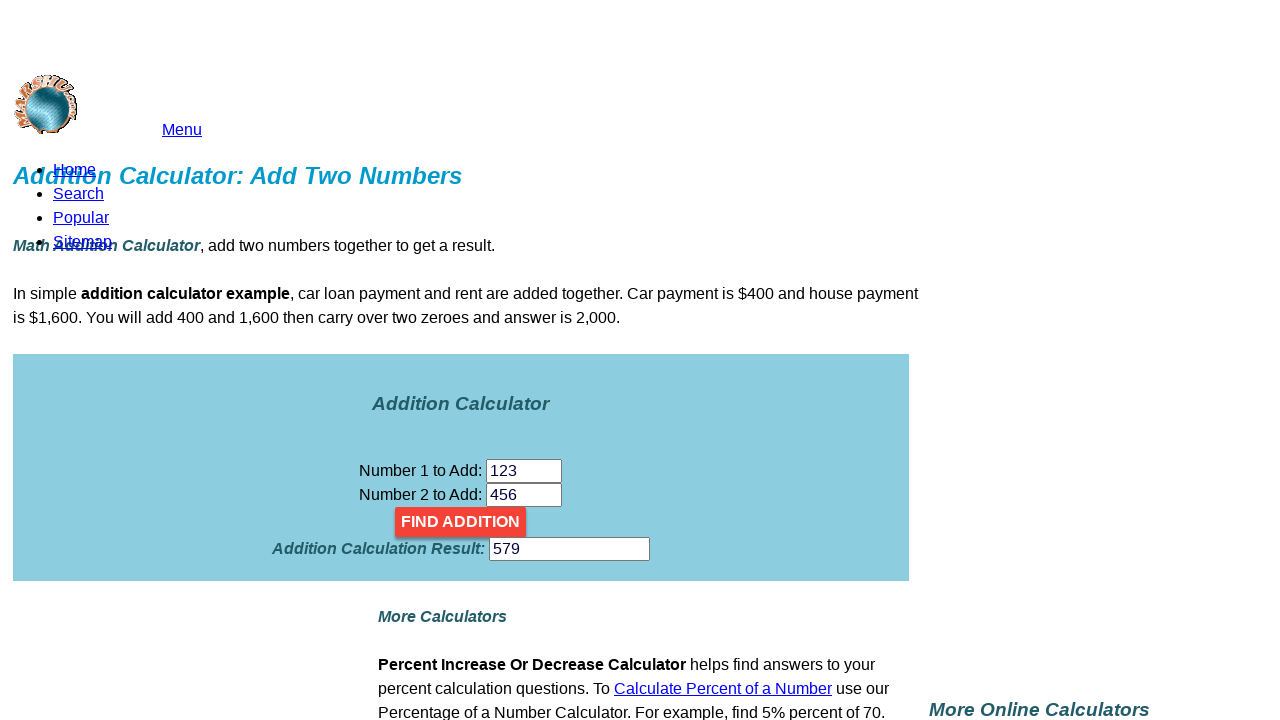